Tests that edits are saved when the edit input loses focus (blur event).

Starting URL: https://demo.playwright.dev/todomvc

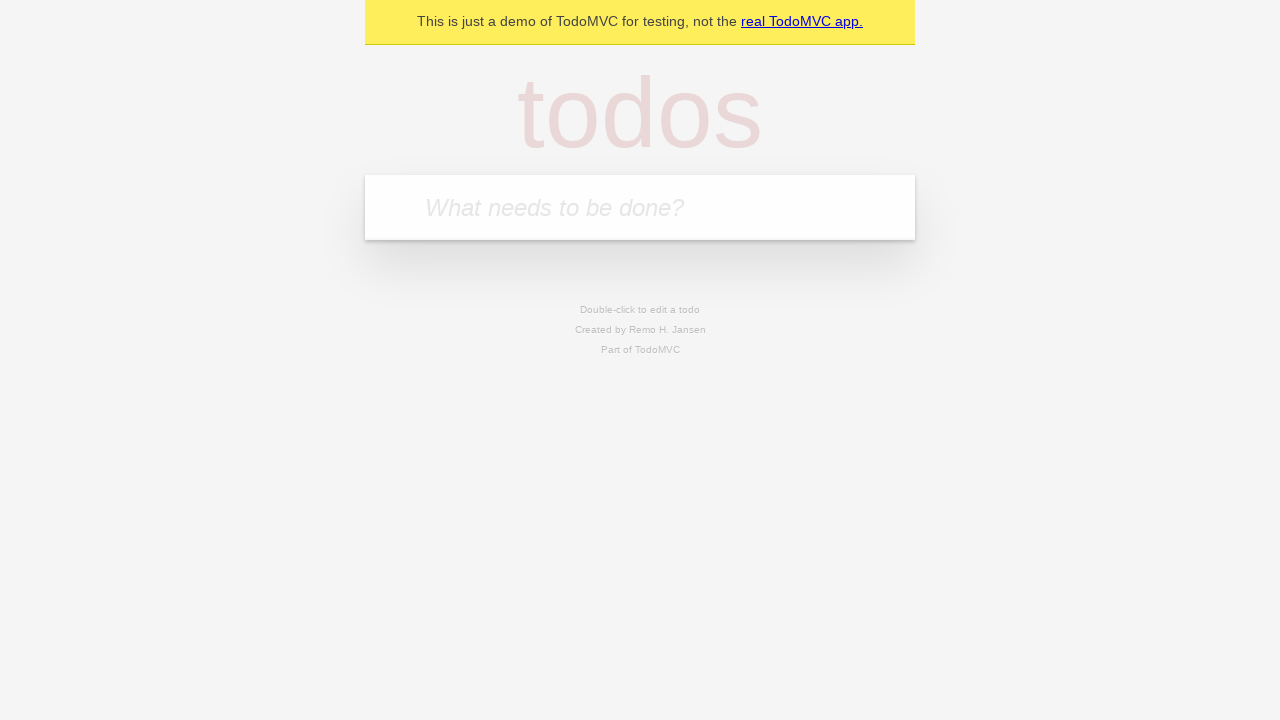

Filled new todo input with 'buy some cheese' on .new-todo
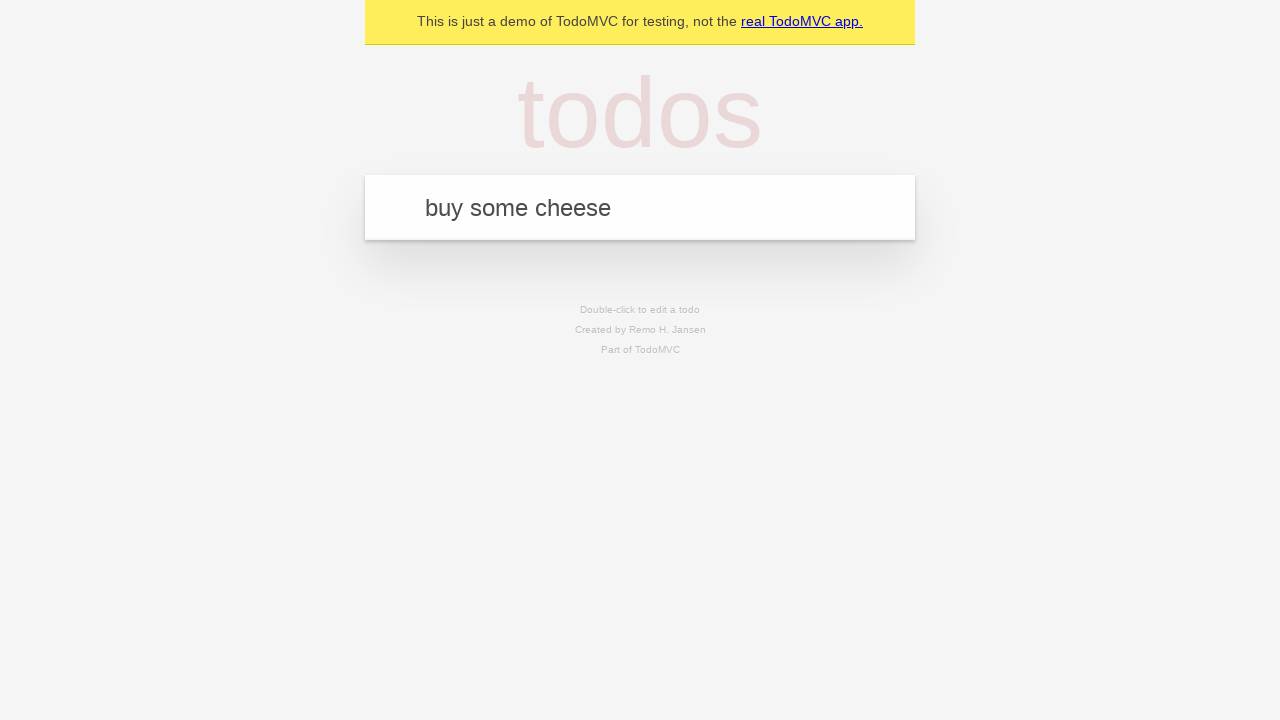

Pressed Enter to create first todo on .new-todo
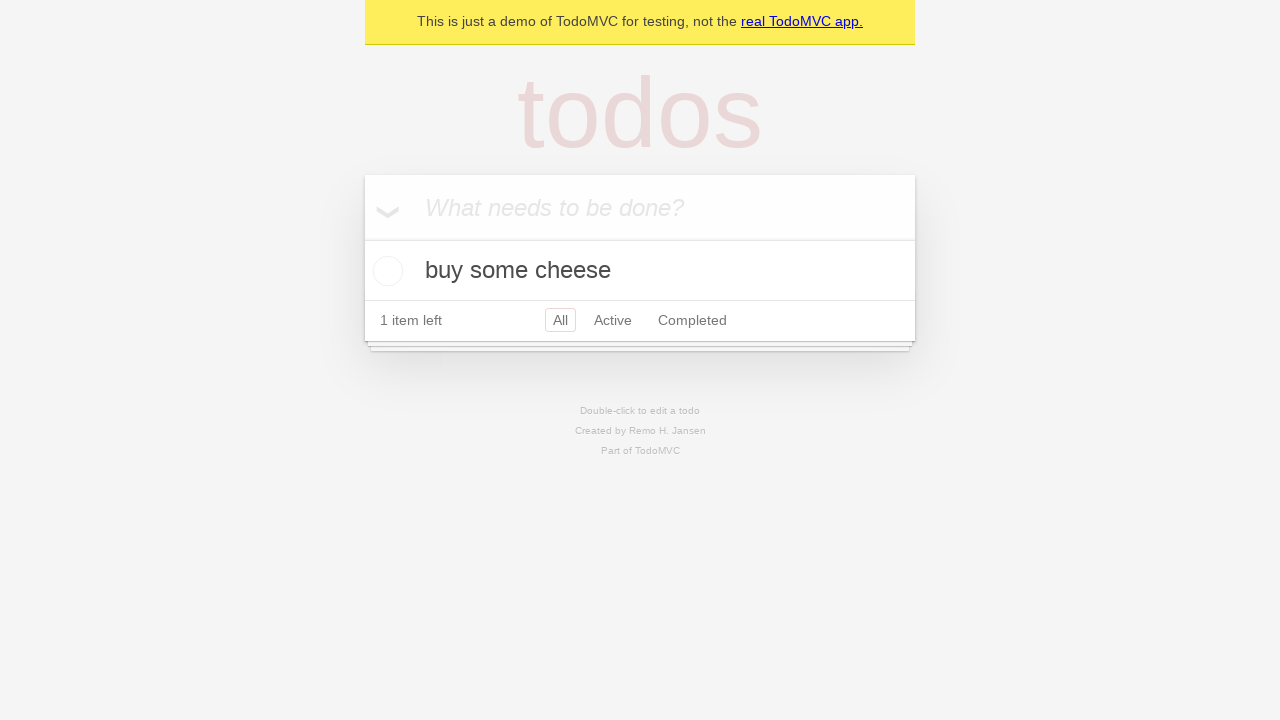

Filled new todo input with 'feed the cat' on .new-todo
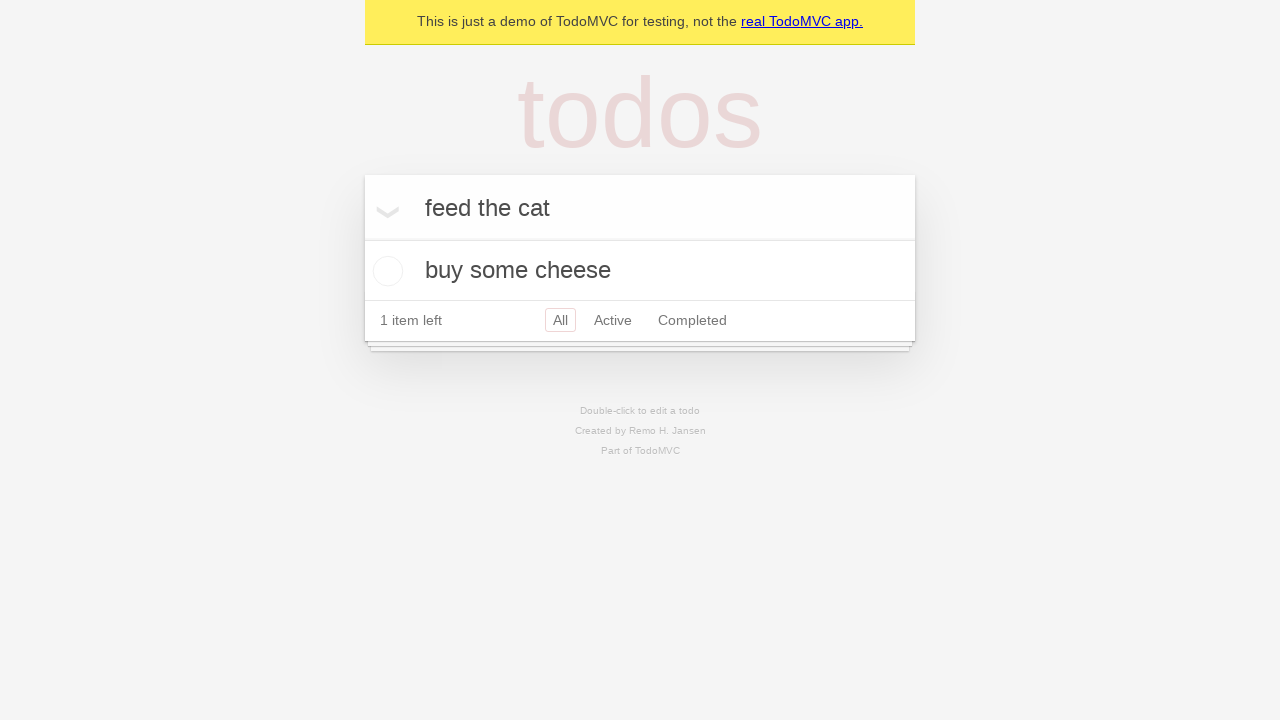

Pressed Enter to create second todo on .new-todo
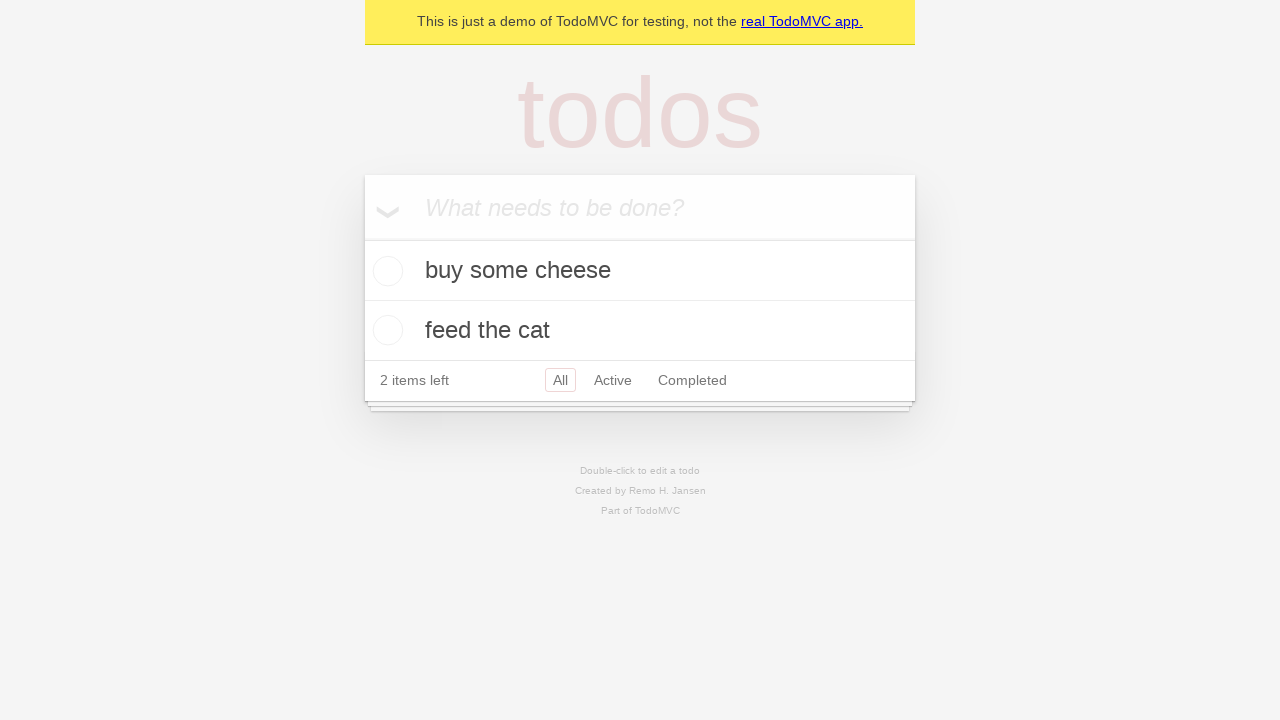

Filled new todo input with 'book a doctors appointment' on .new-todo
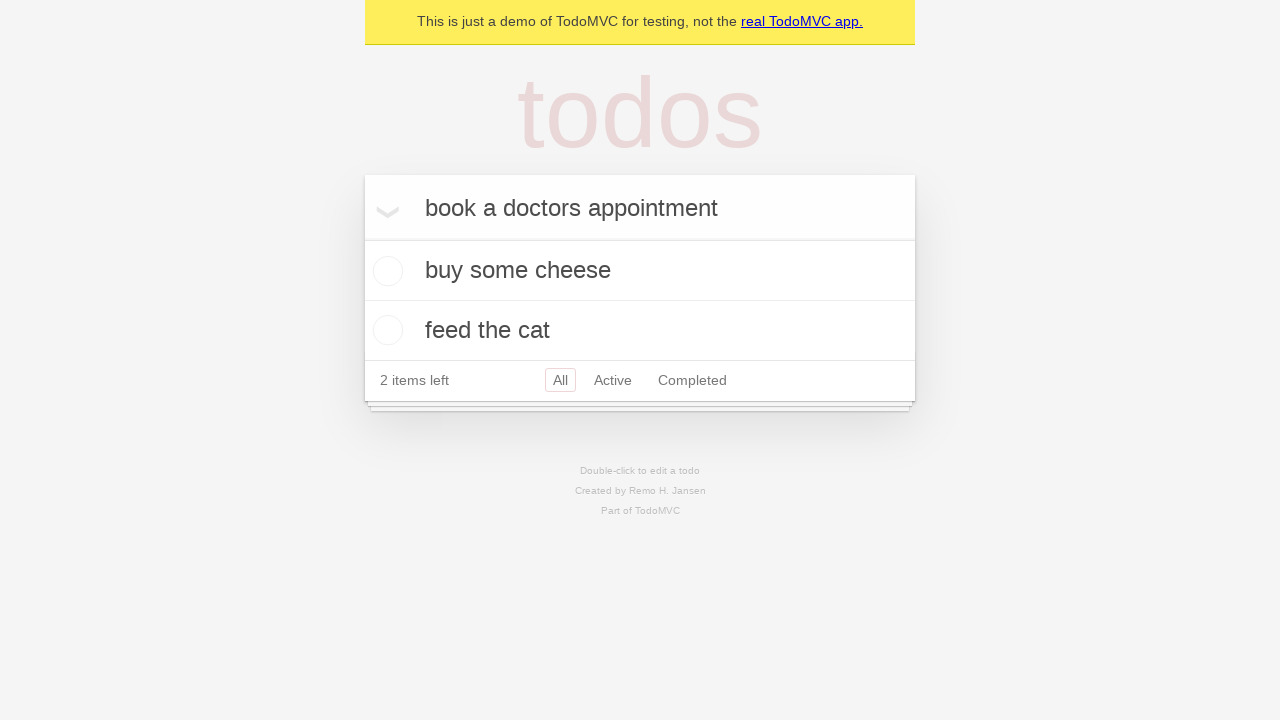

Pressed Enter to create third todo on .new-todo
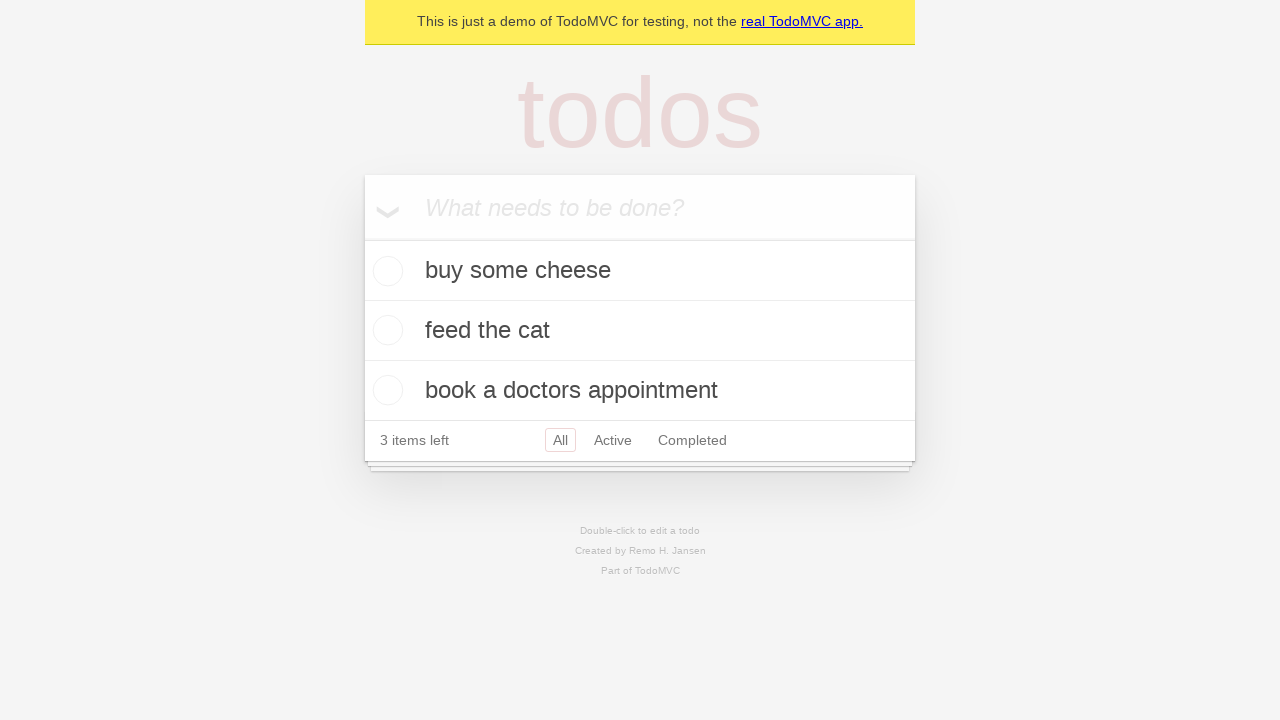

Located all todo items
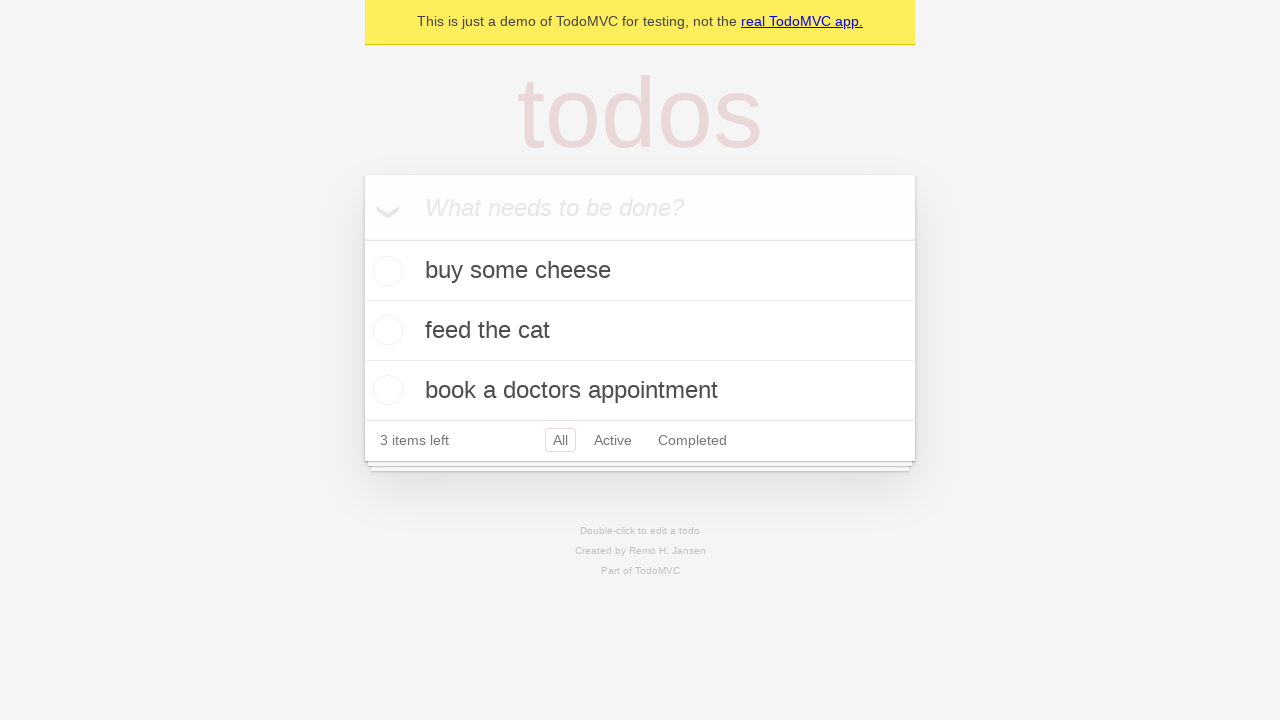

Double-clicked second todo item to enter edit mode at (640, 331) on .todo-list li >> nth=1
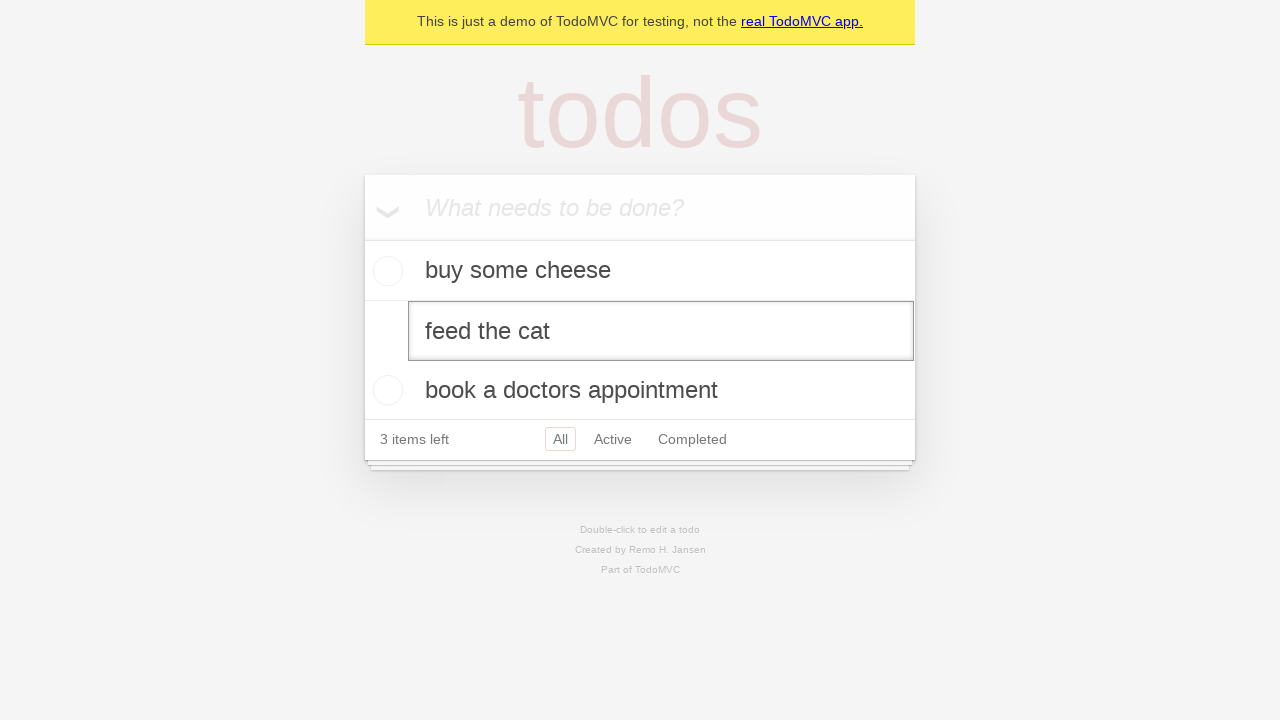

Filled edit input with 'buy some sausages' on .todo-list li >> nth=1 >> .edit
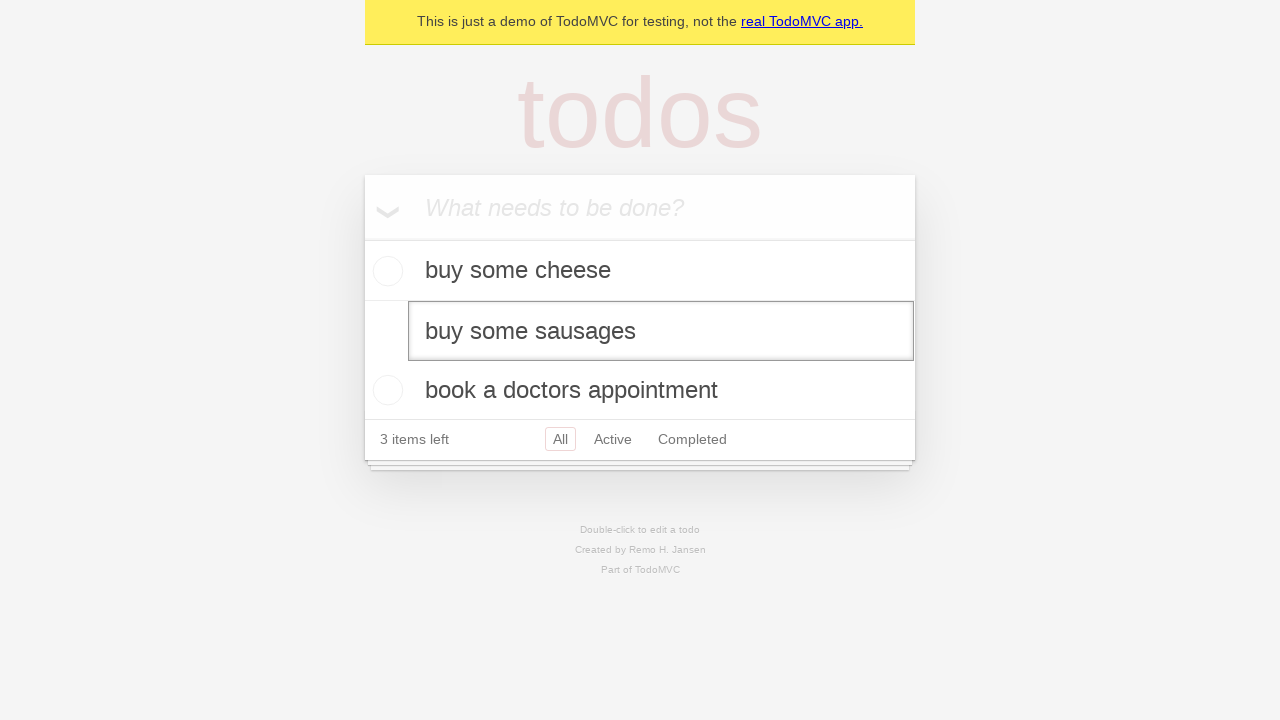

Dispatched blur event to save edits on the second todo
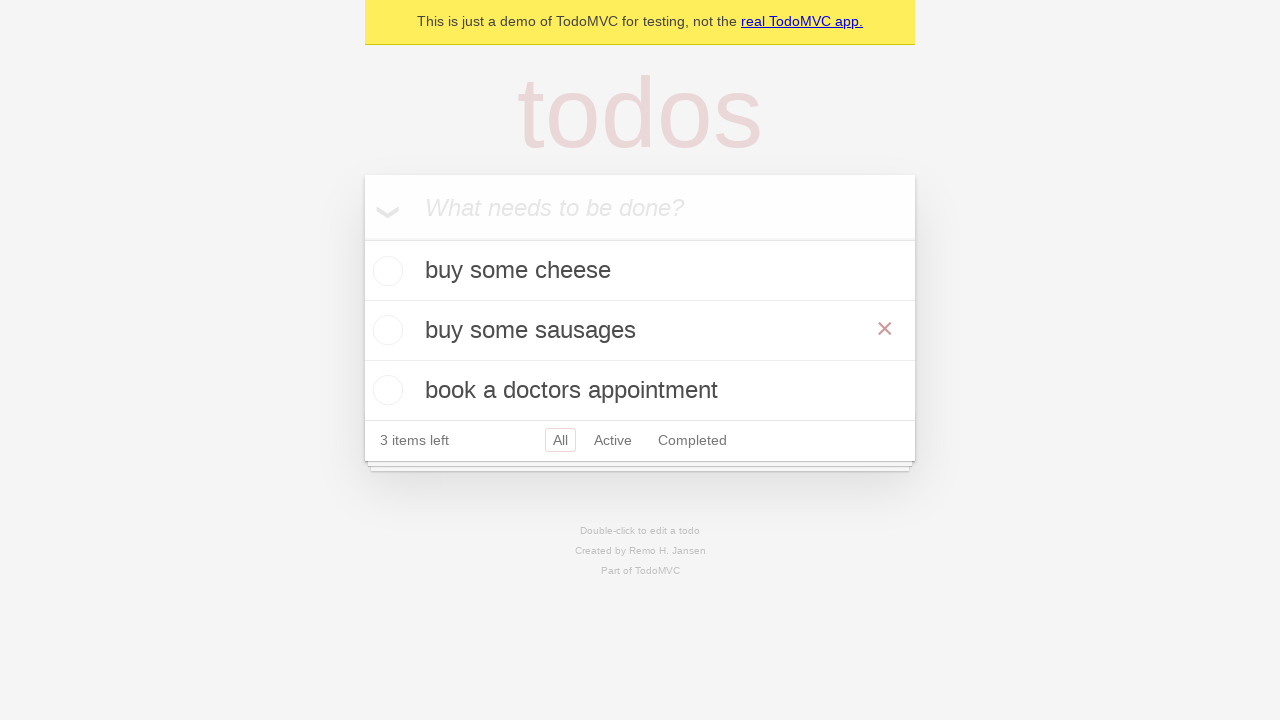

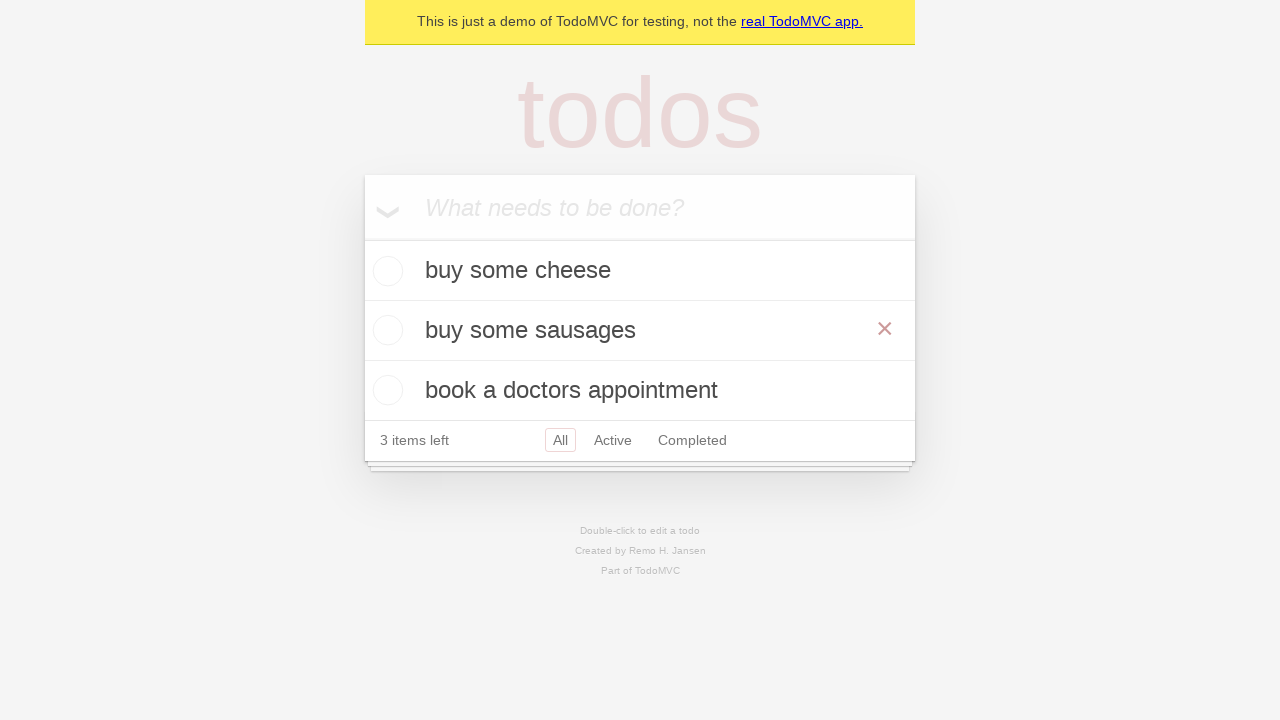